Tests handling of JavaScript confirm dialogs by accepting them, then performs a mouse hover interaction on an element and clicks a link from the hover content.

Starting URL: https://rahulshettyacademy.com/AutomationPractice/

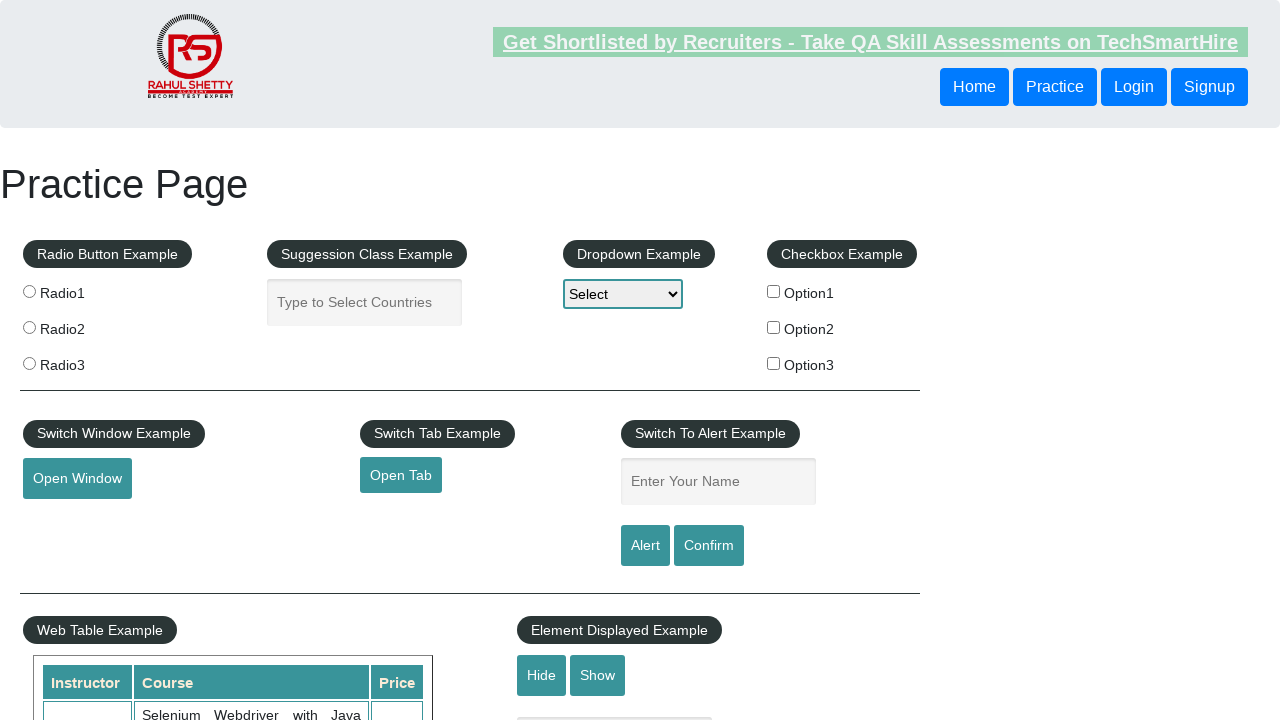

Set up dialog handler to accept JavaScript confirm dialogs
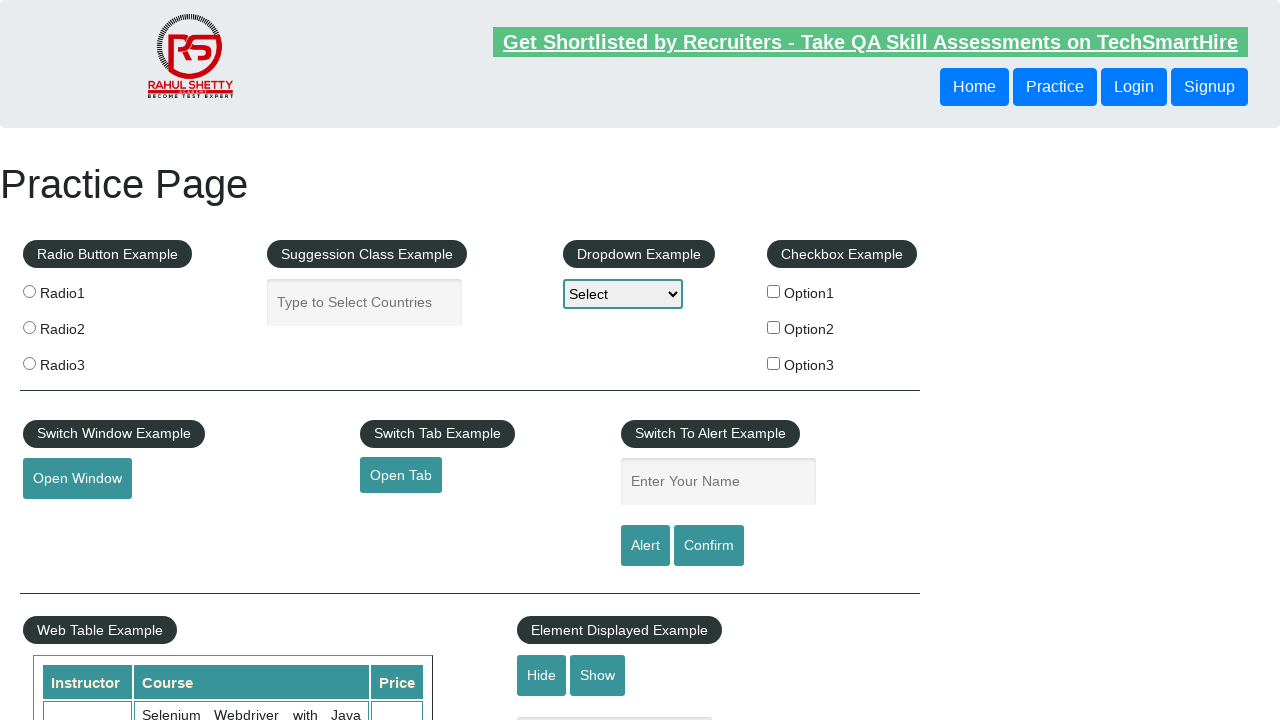

Clicked confirm button to trigger JavaScript dialog at (709, 546) on #confirmbtn
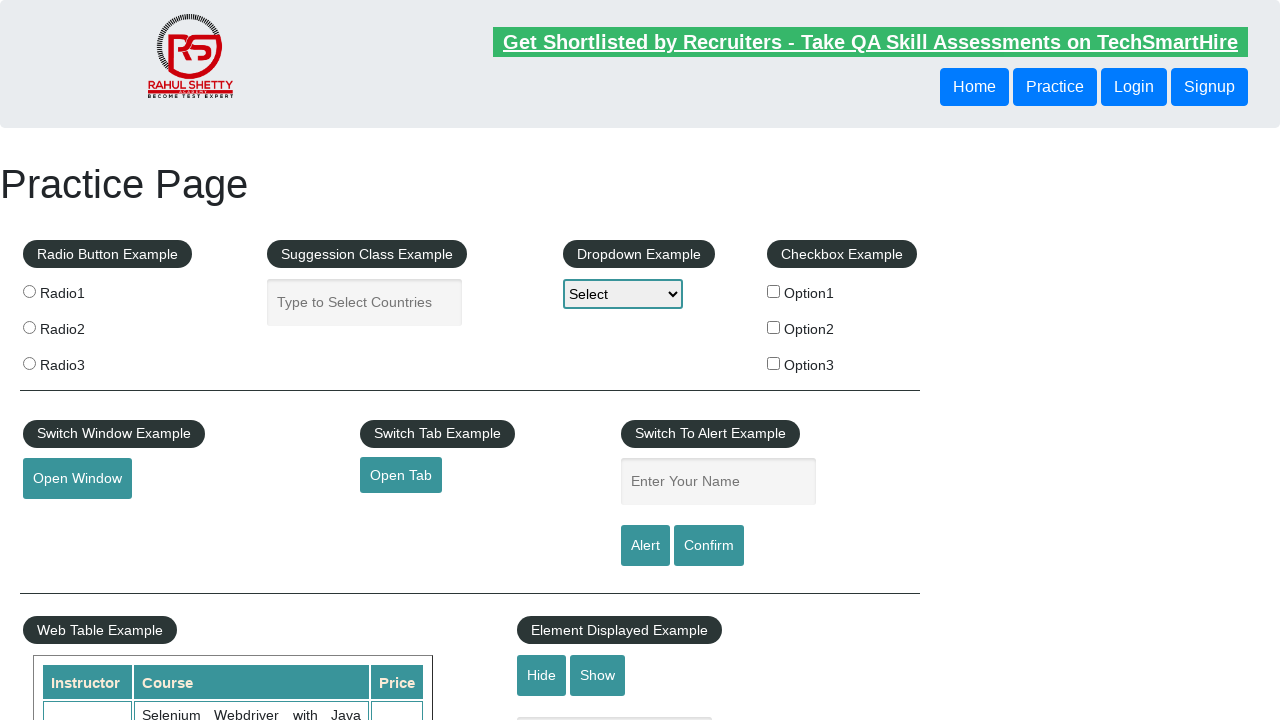

Hovered over the mouse-hover element to reveal hover content at (109, 361) on .mouse-hover
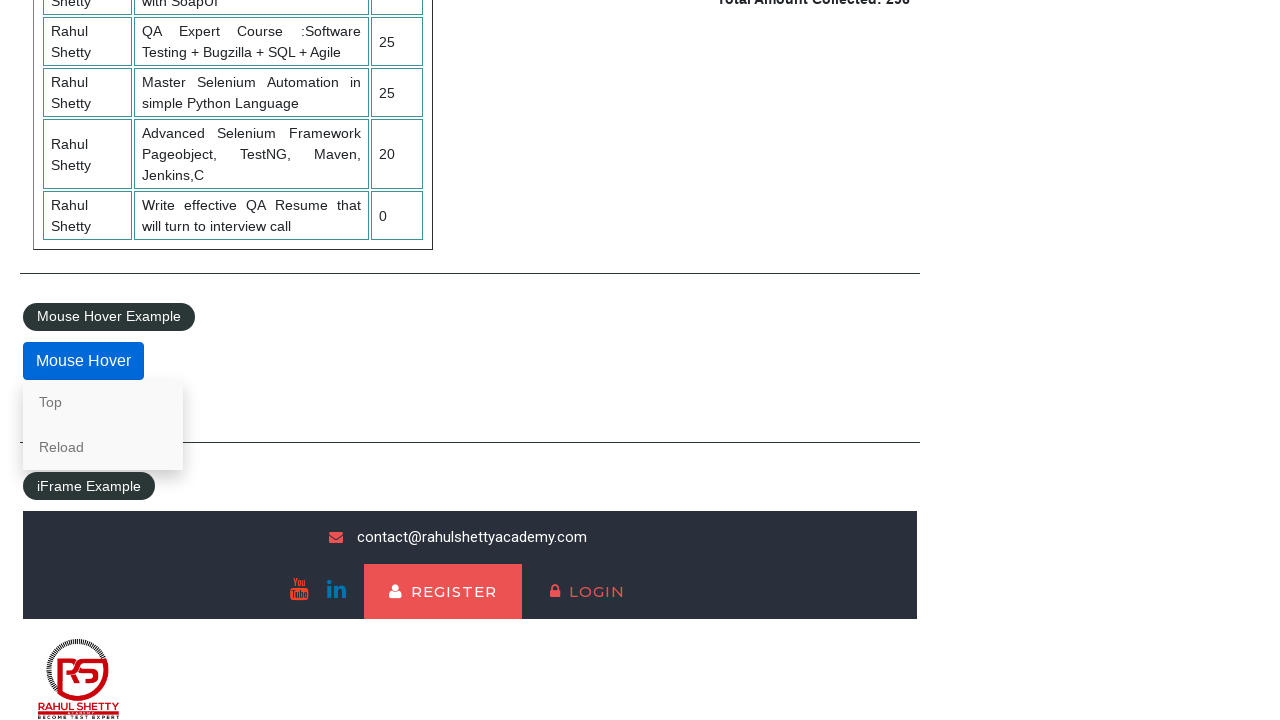

Clicked the first link from the hover content at (103, 402) on .mouse-hover .mouse-hover-content a >> nth=0
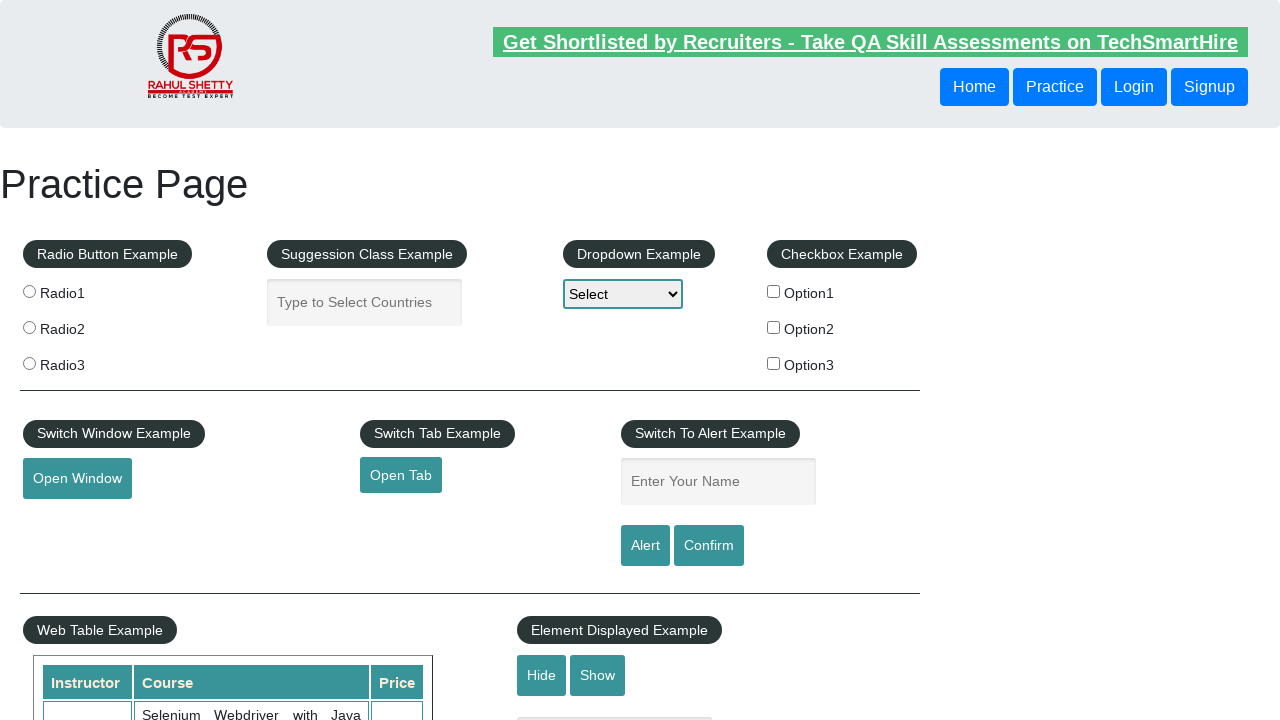

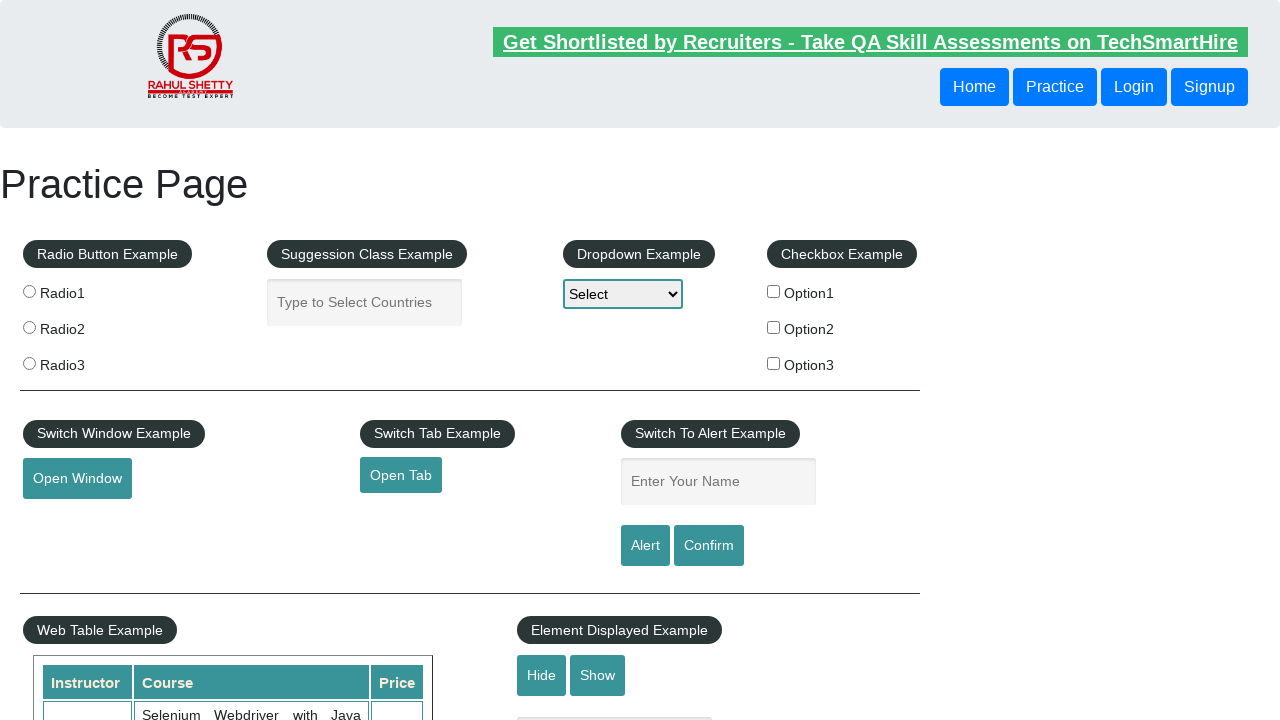